Tests scrolling functionality by scrolling to the footer and verifying scroll position changes

Starting URL: https://webdriver.io/

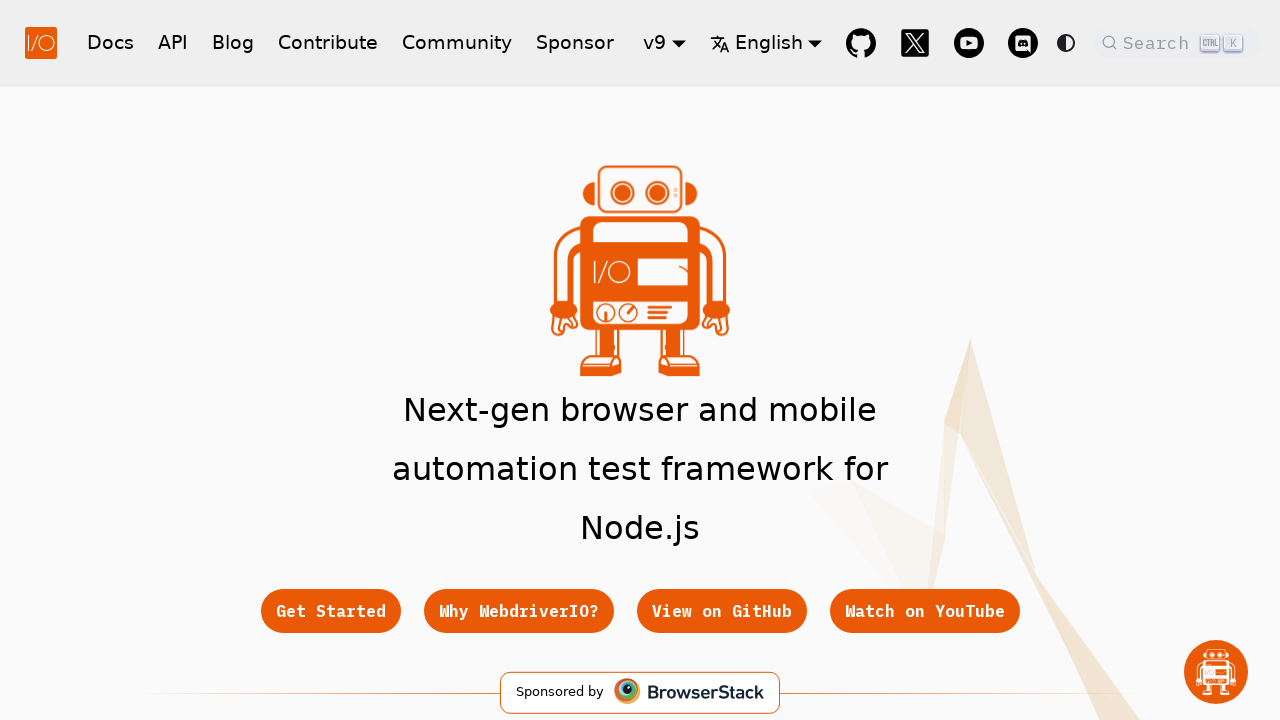

Evaluated initial scroll position
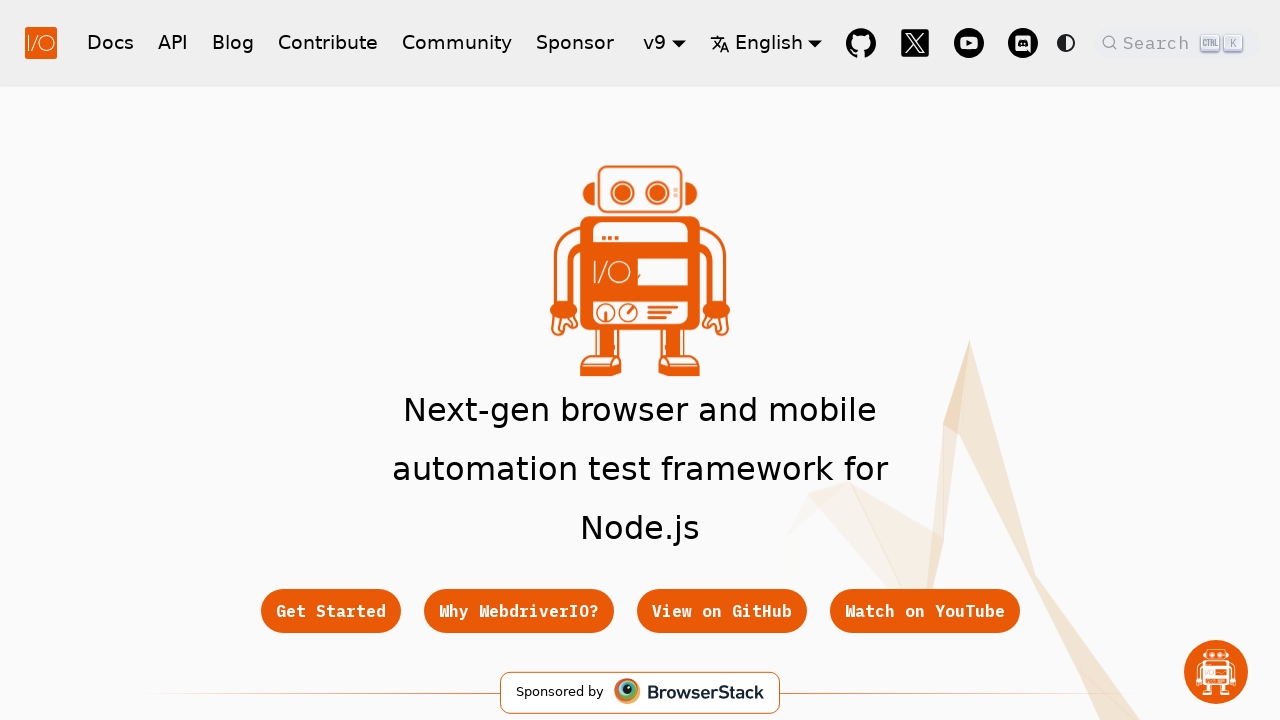

Scrolled footer into view
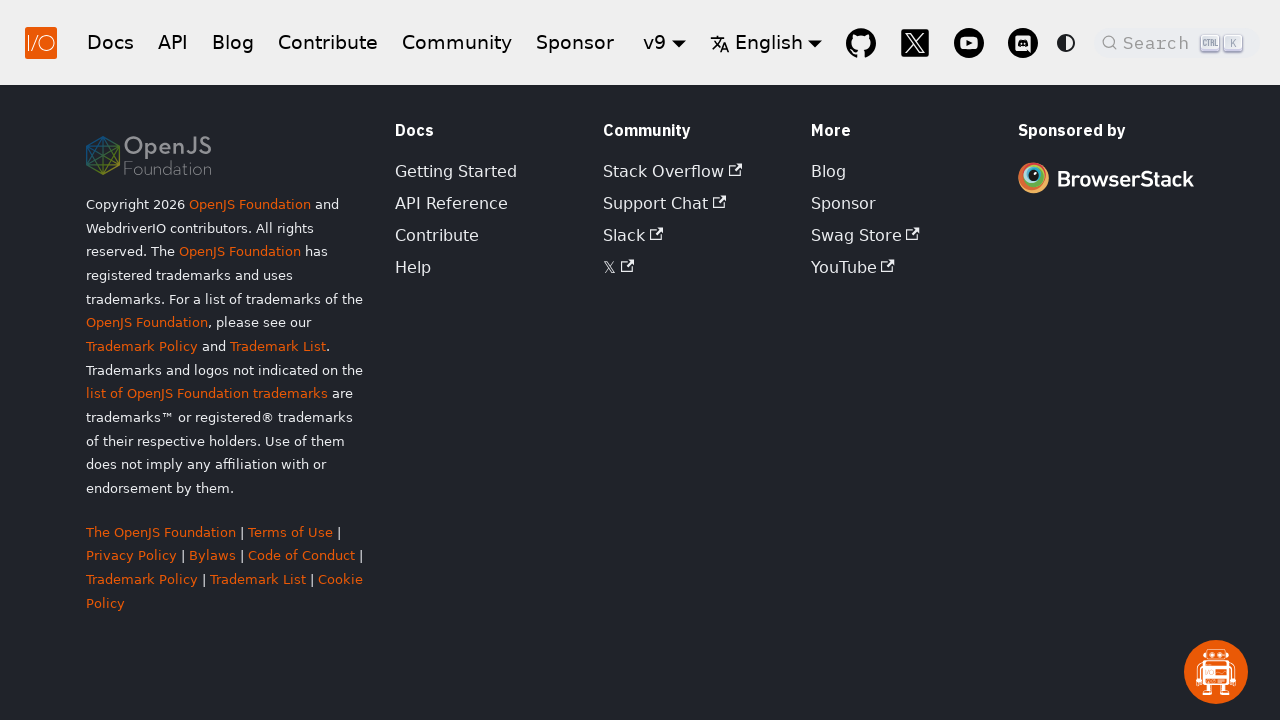

Evaluated scroll position after scrolling
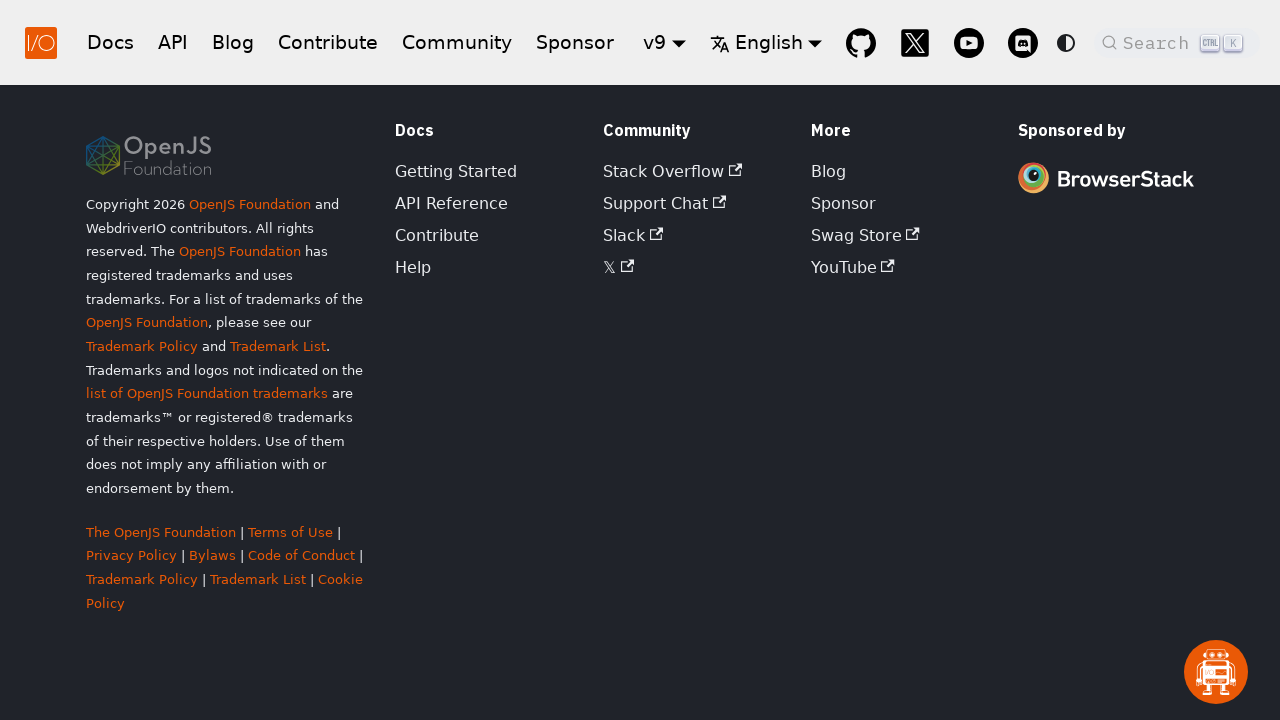

Verified scroll position changed to more than 100 pixels down
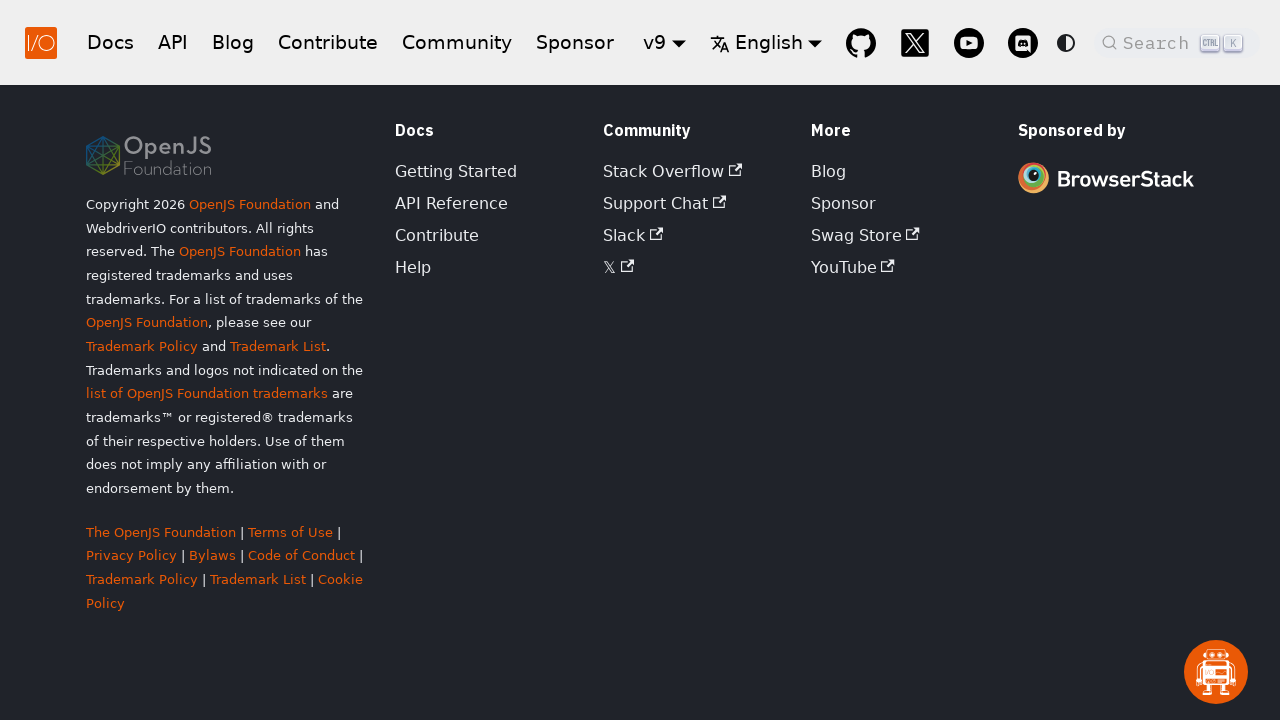

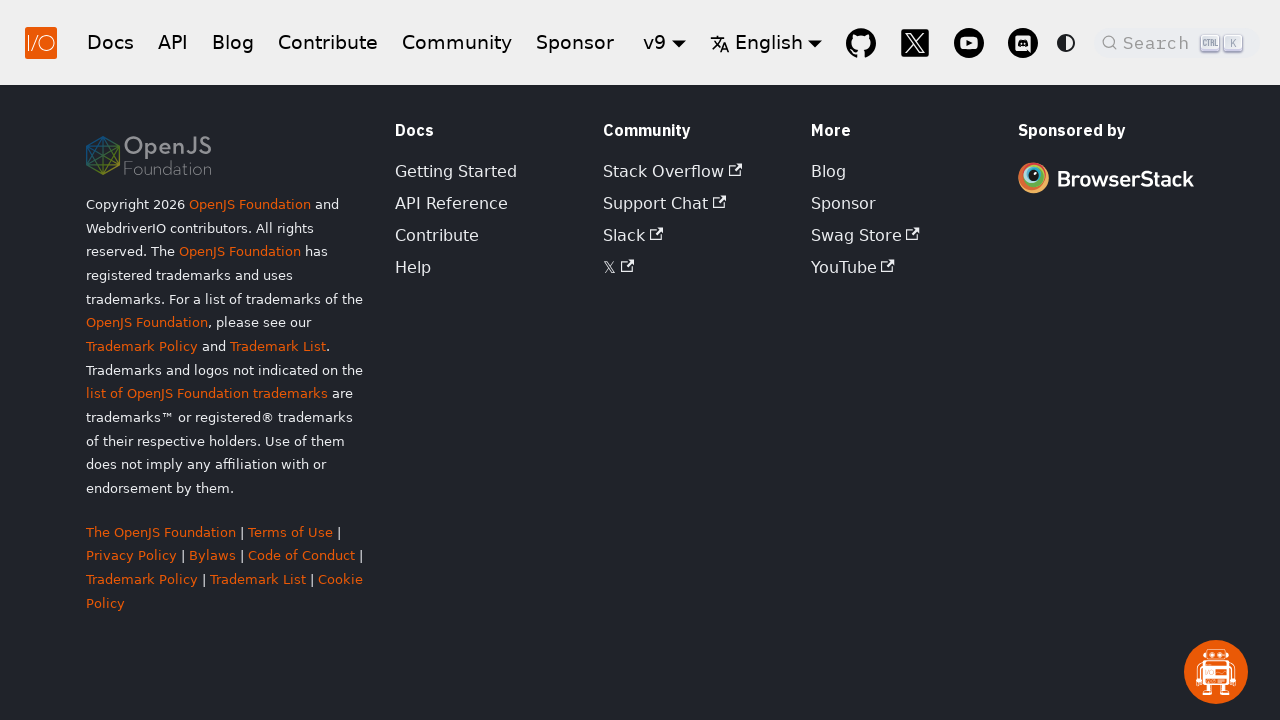